Tests the percentage calculator functionality on calculator.net by navigating to the percentage calculator, entering values (5% of 200), clicking calculate, and verifying the result equals 10.

Starting URL: https://www.calculator.net/

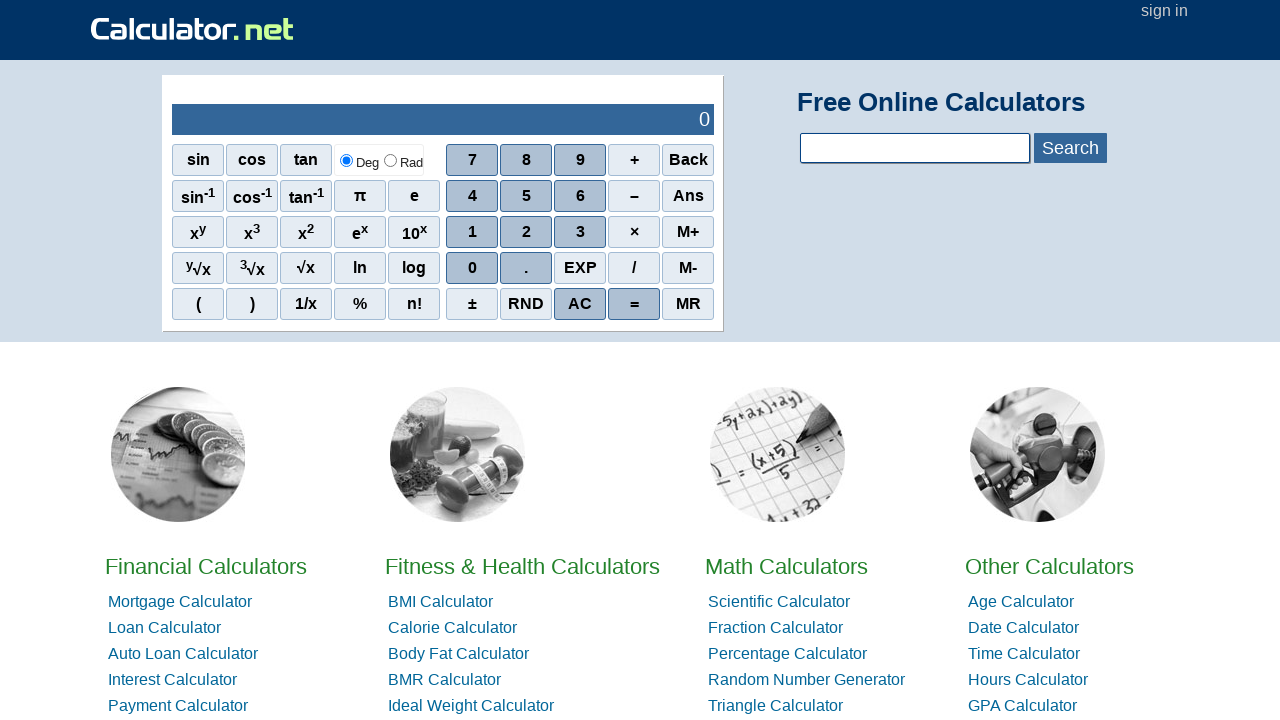

Navigated to calculator.net homepage
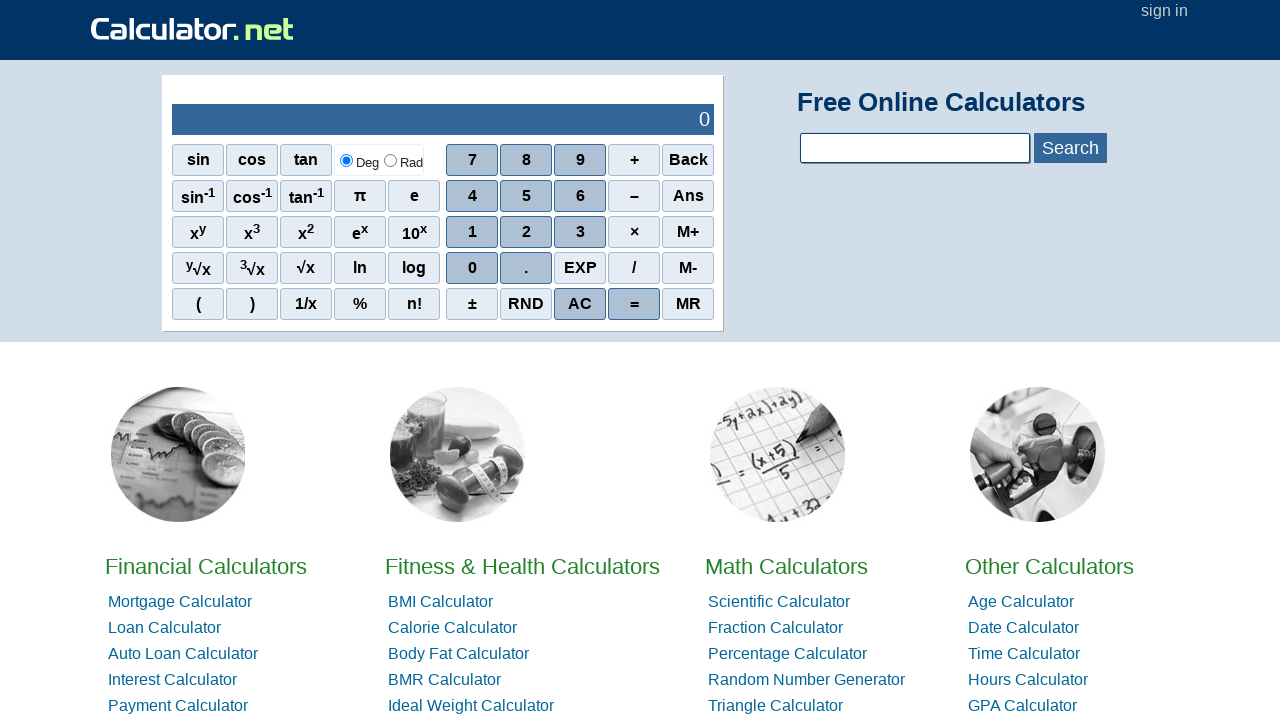

Clicked on Percentage Calculator link at (788, 654) on xpath=//a[text()='Percentage Calculator']
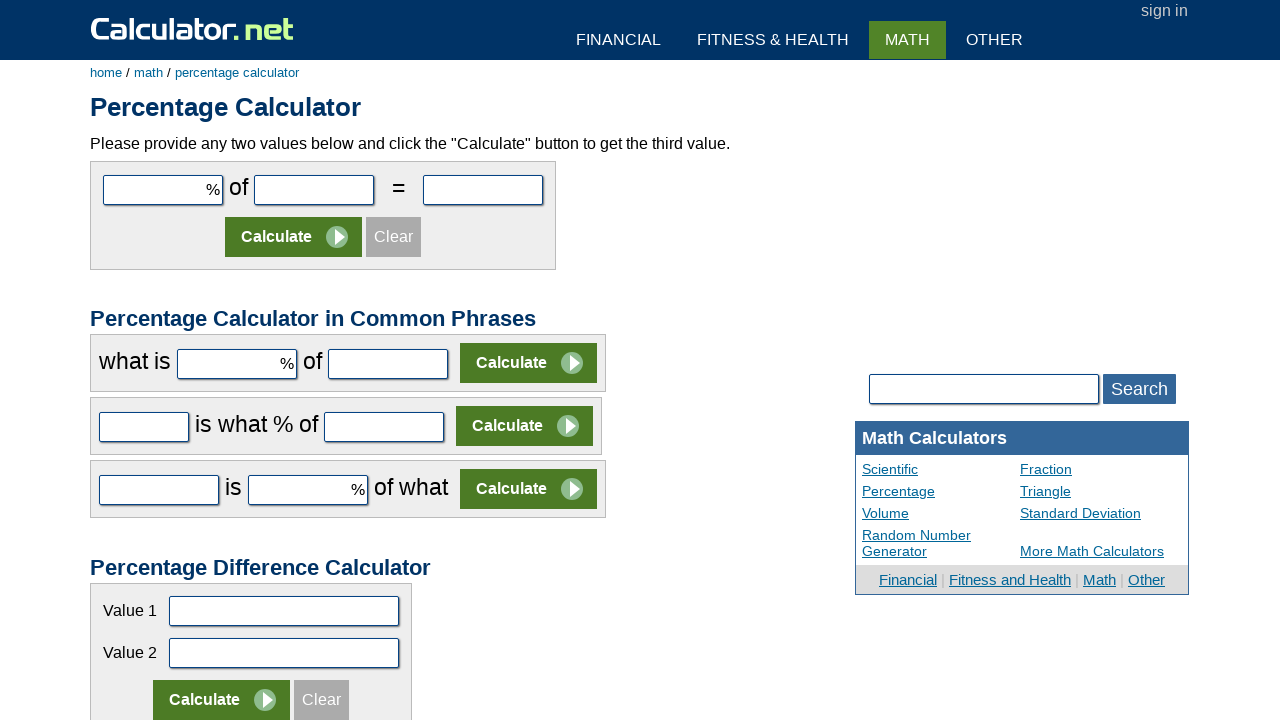

Clicked on first input field for percentage value at (163, 190) on input#cpar1
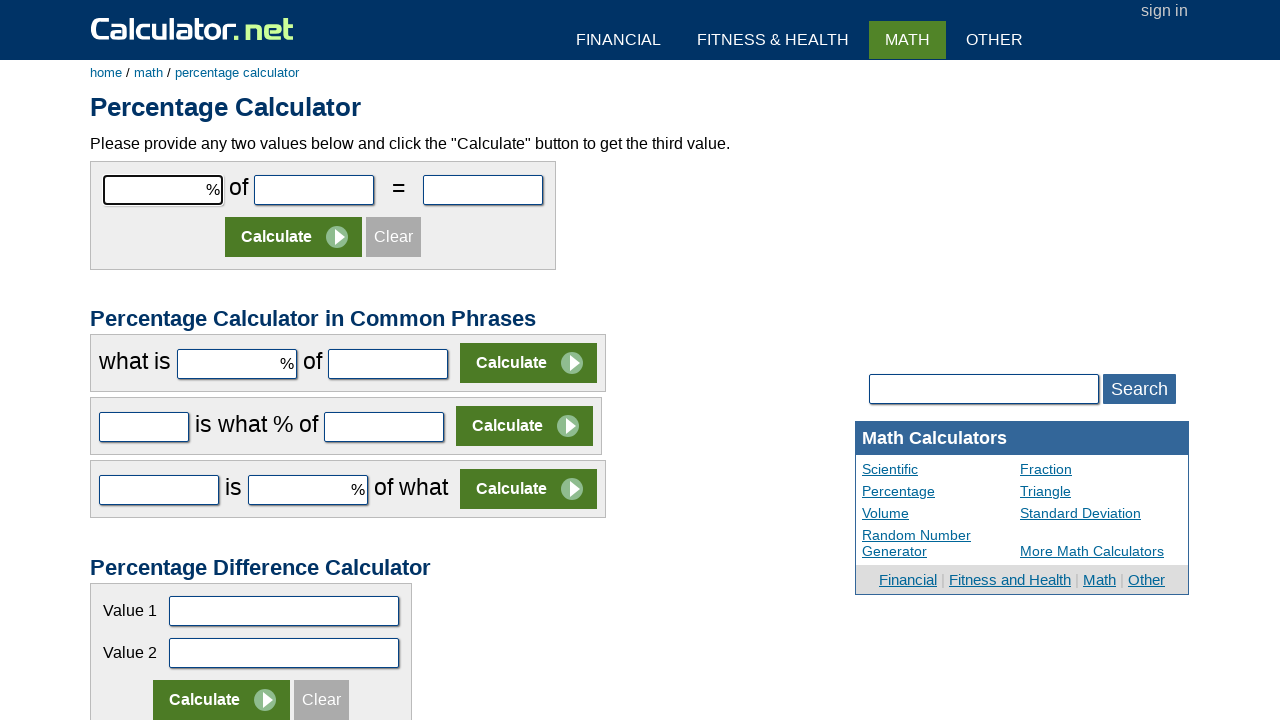

Entered 5 in the percentage field on input#cpar1
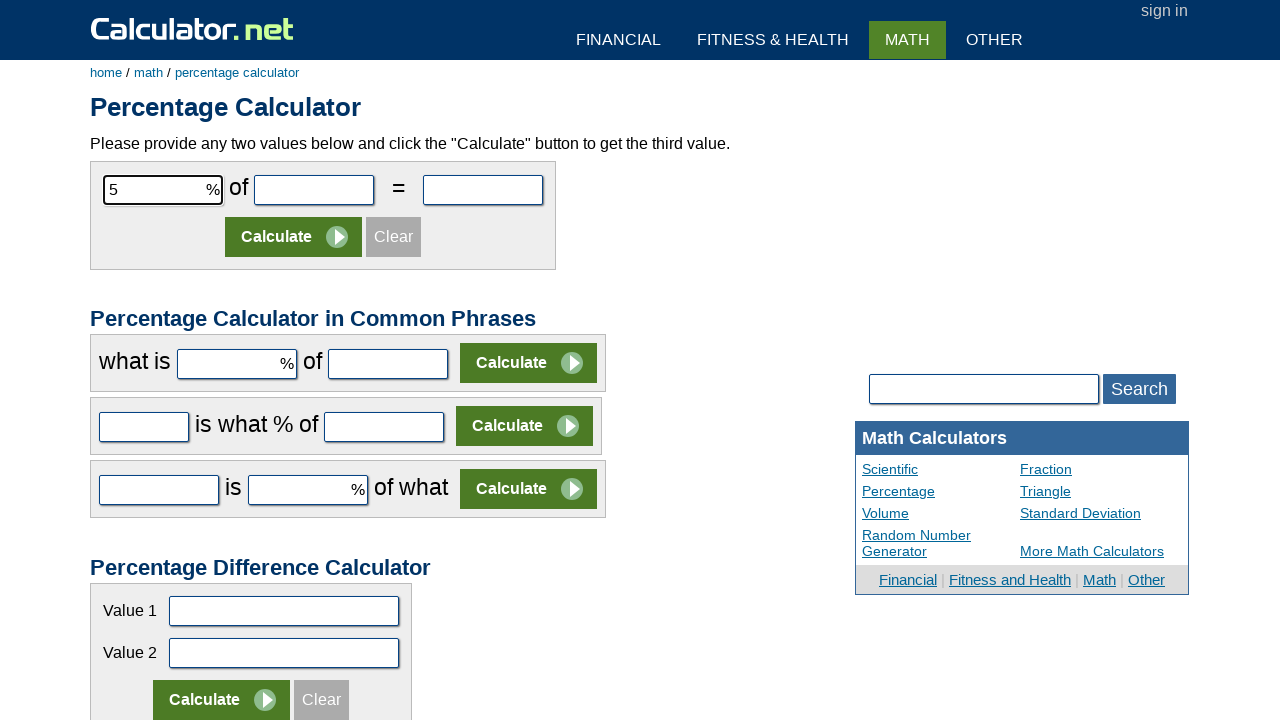

Clicked on second input field for base value at (314, 190) on input#cpar2
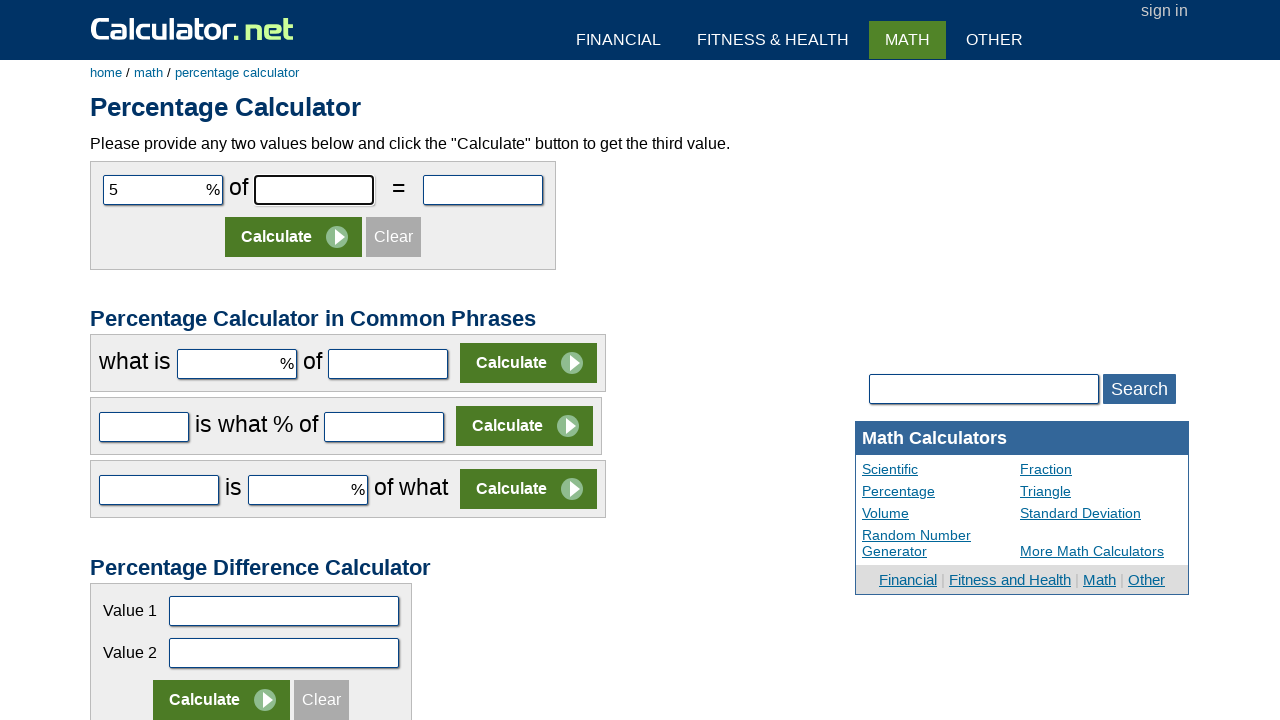

Entered 200 in the base value field on input#cpar2
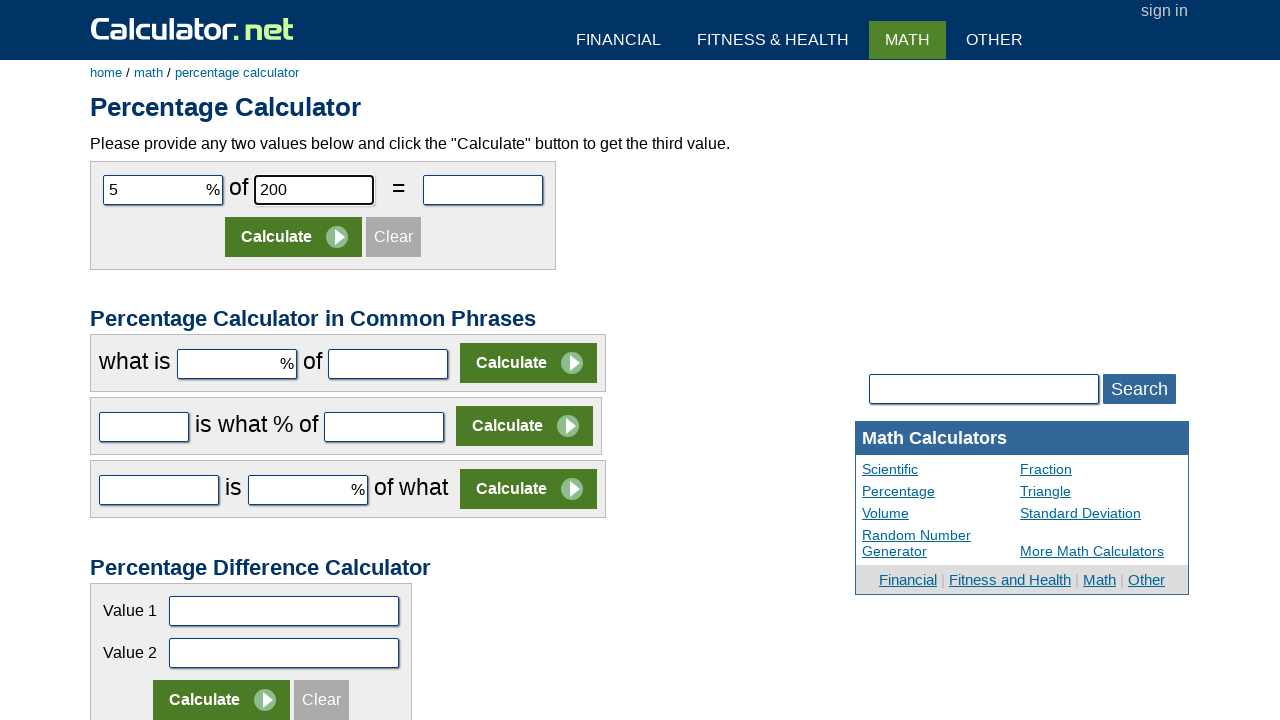

Clicked the Calculate button at (294, 237) on (//input[@value='Calculate'])[1]
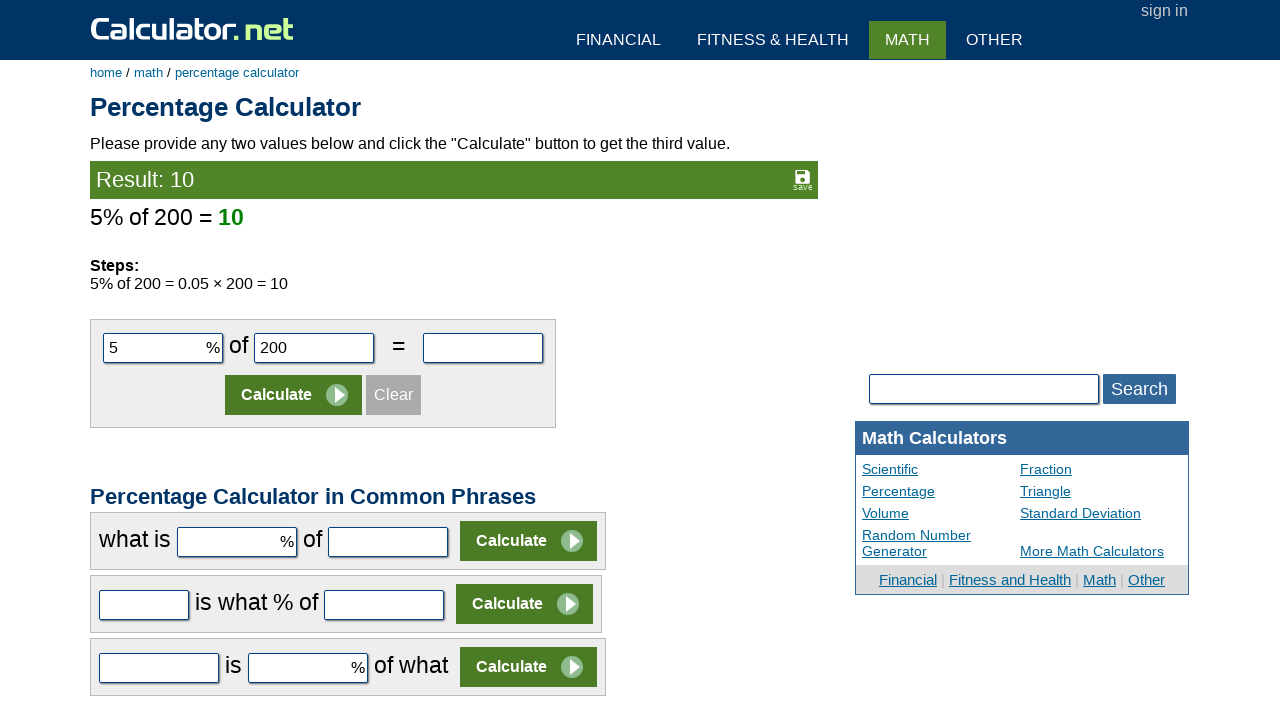

Result element loaded and visible
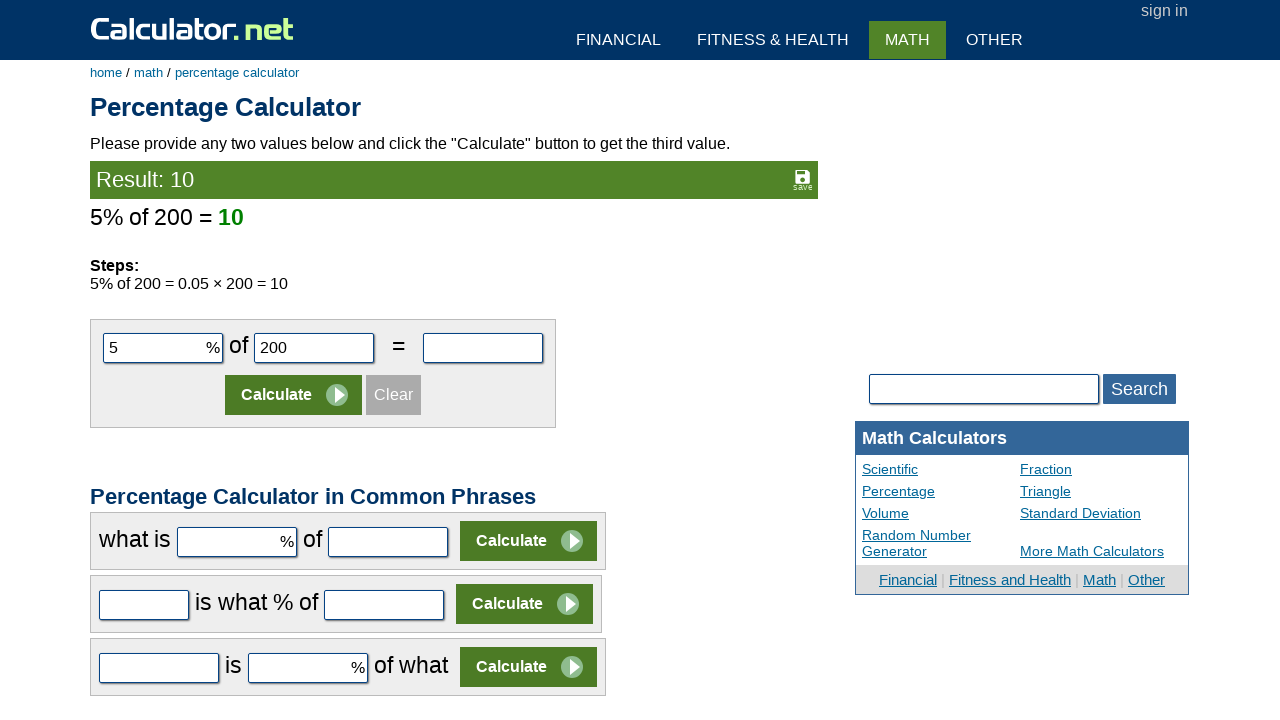

Extracted result text: 10
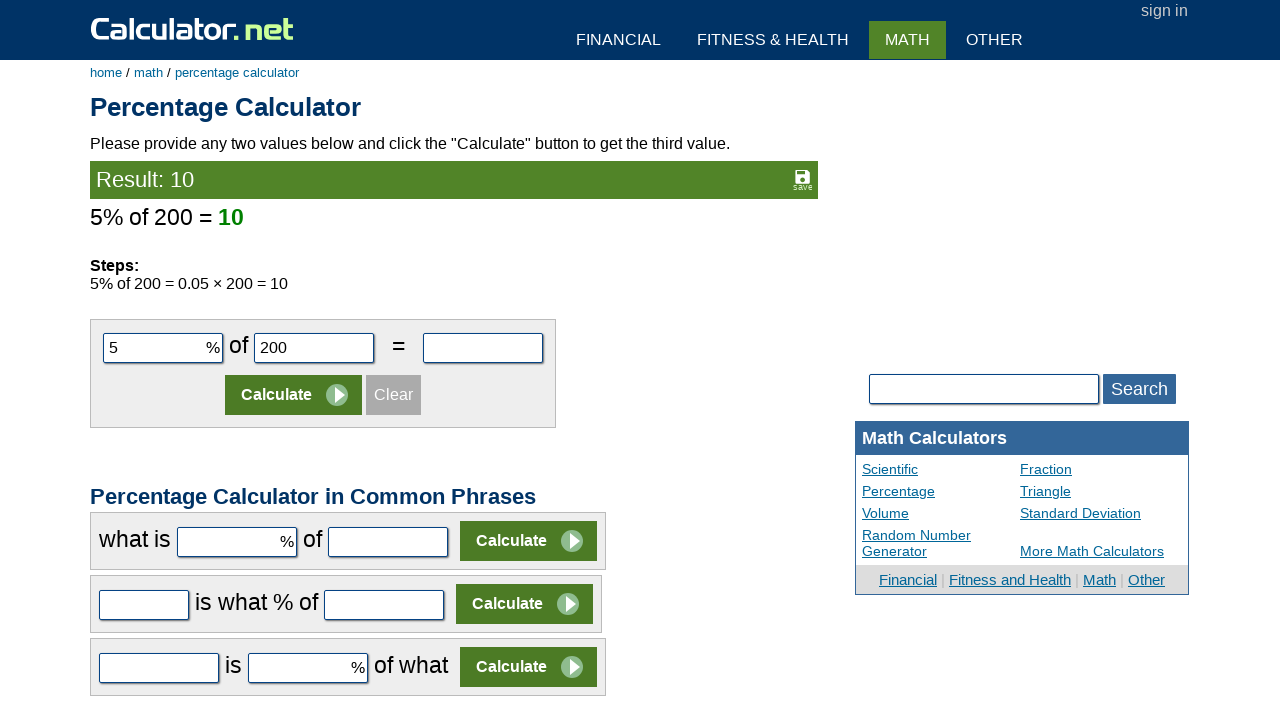

Verified that calculation result equals 10
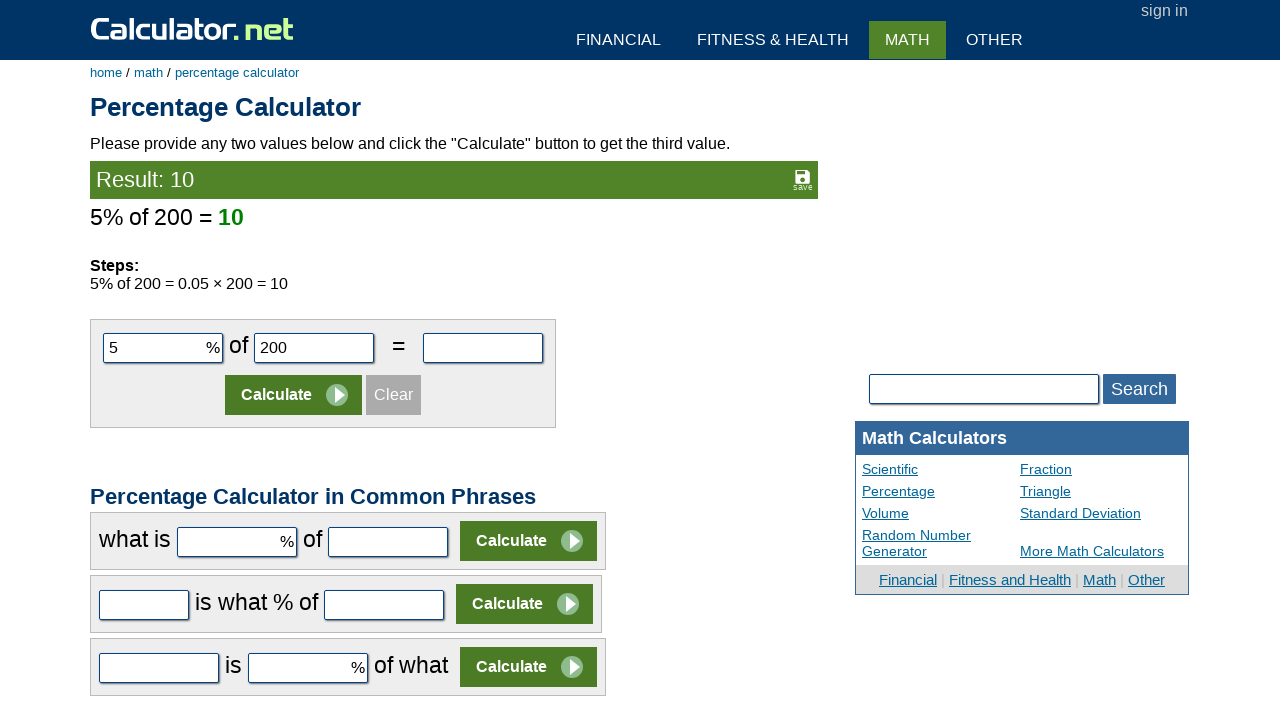

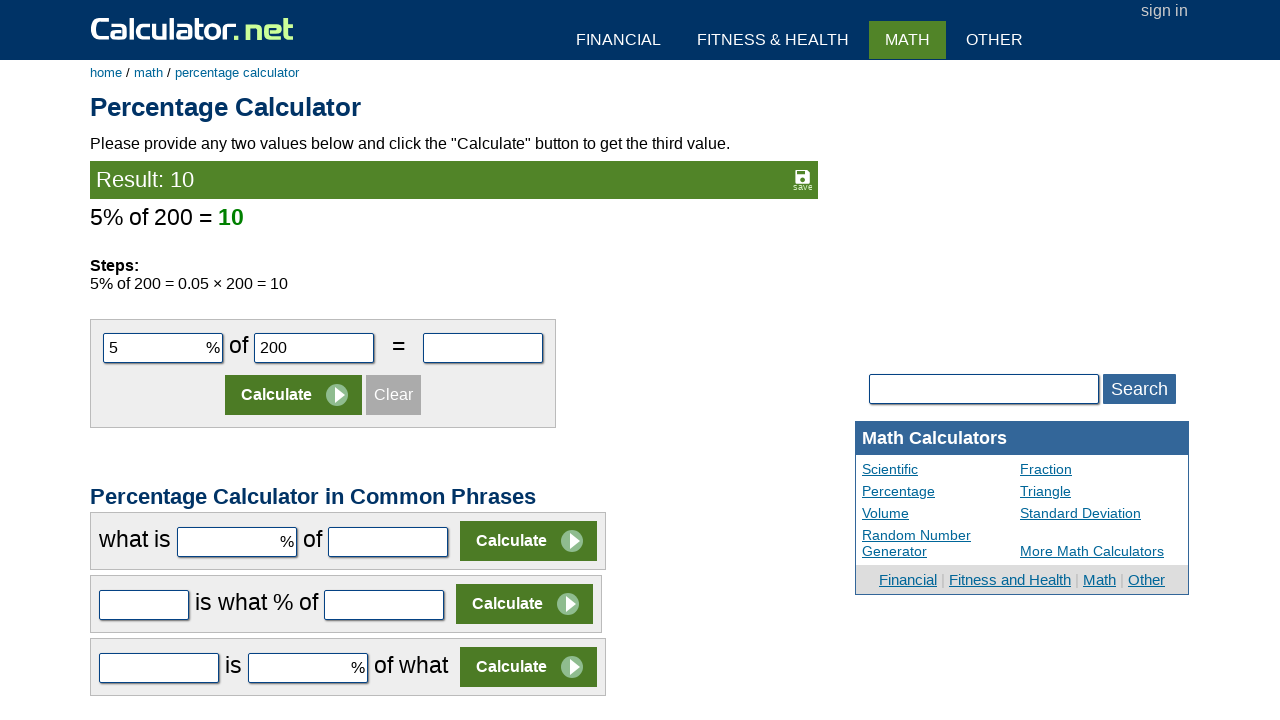